Waits for price to drop to $100, then solves a math captcha by calculating a logarithmic expression and submitting the answer

Starting URL: http://suninjuly.github.io/explicit_wait2.html

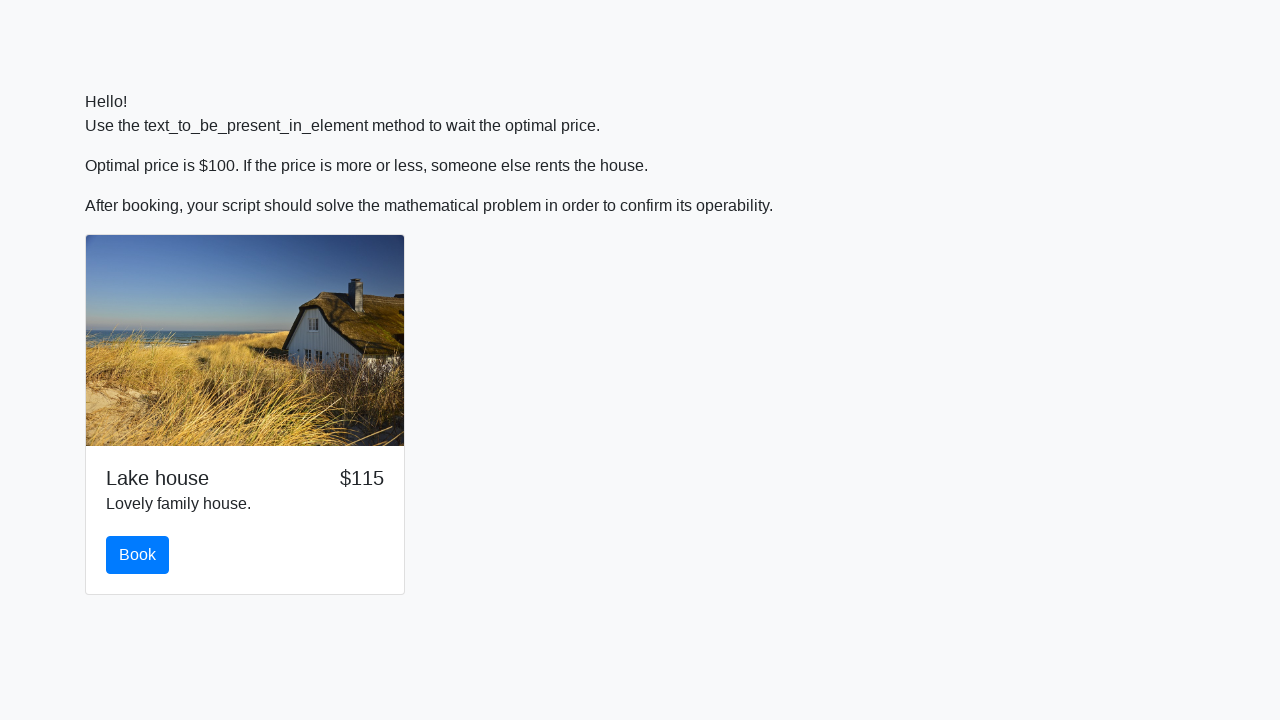

Waited for price to drop to $100
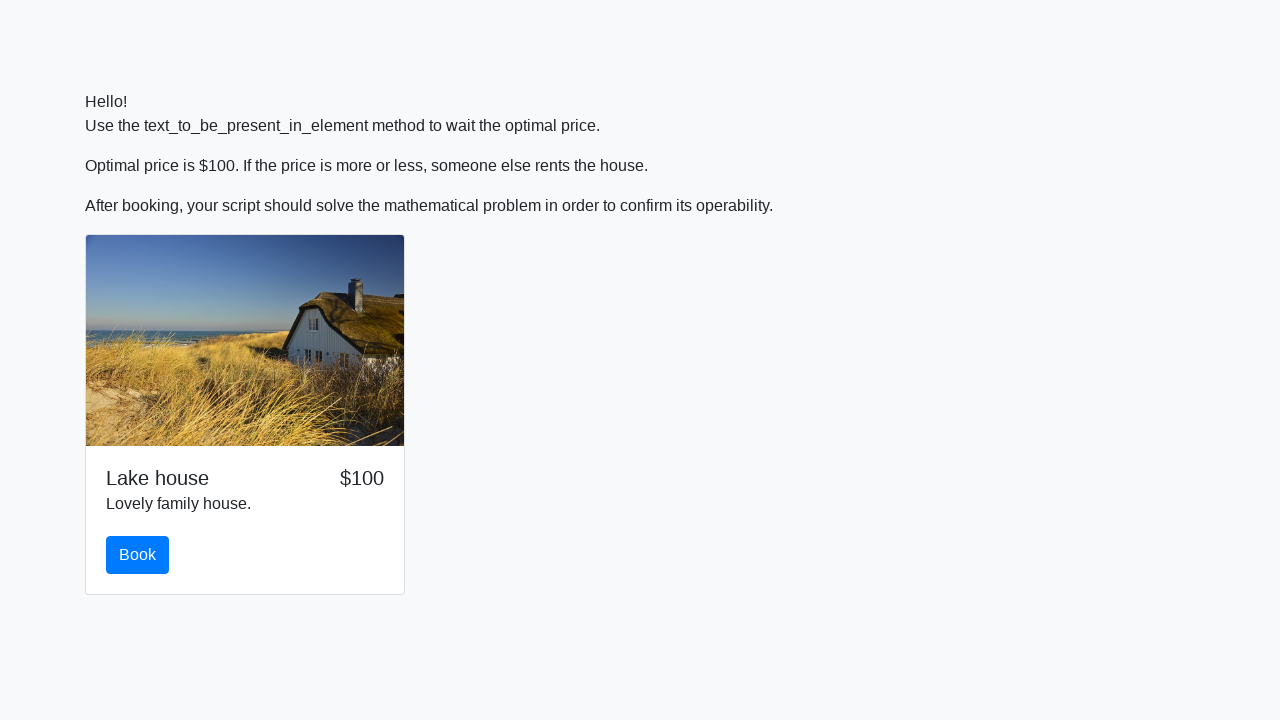

Clicked the book button at (138, 555) on button#book
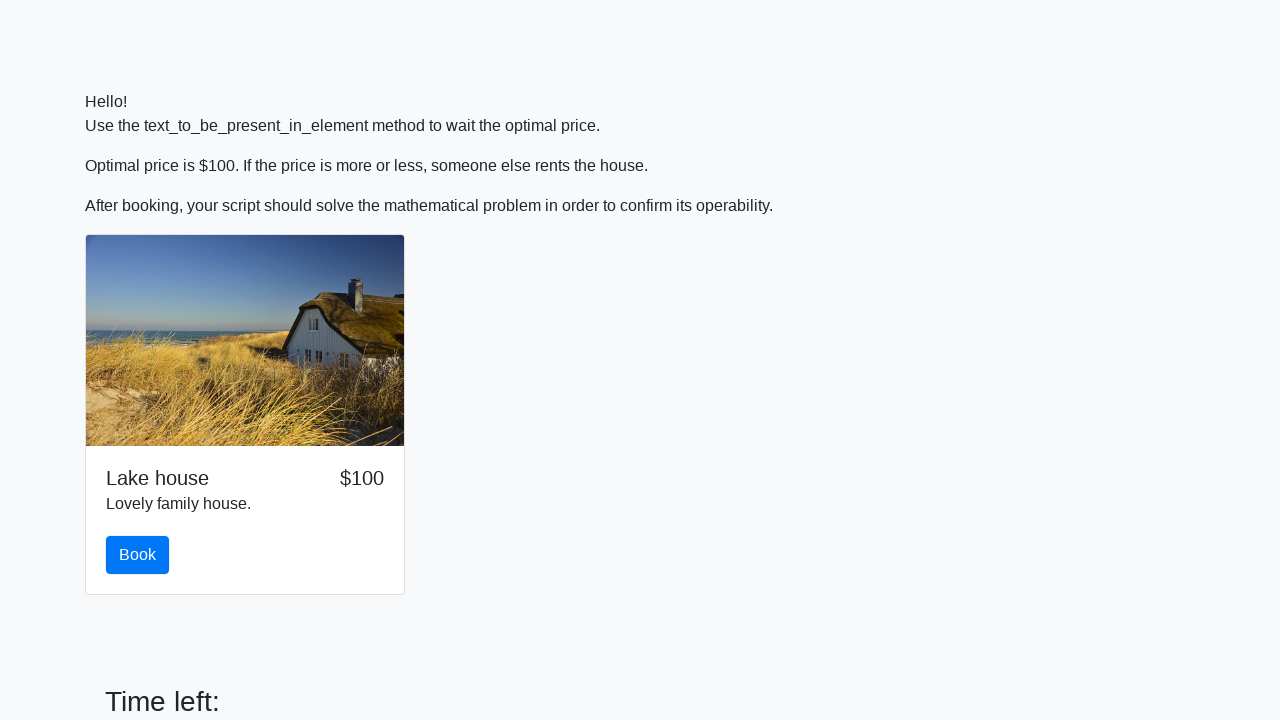

Retrieved input value for calculation: 860
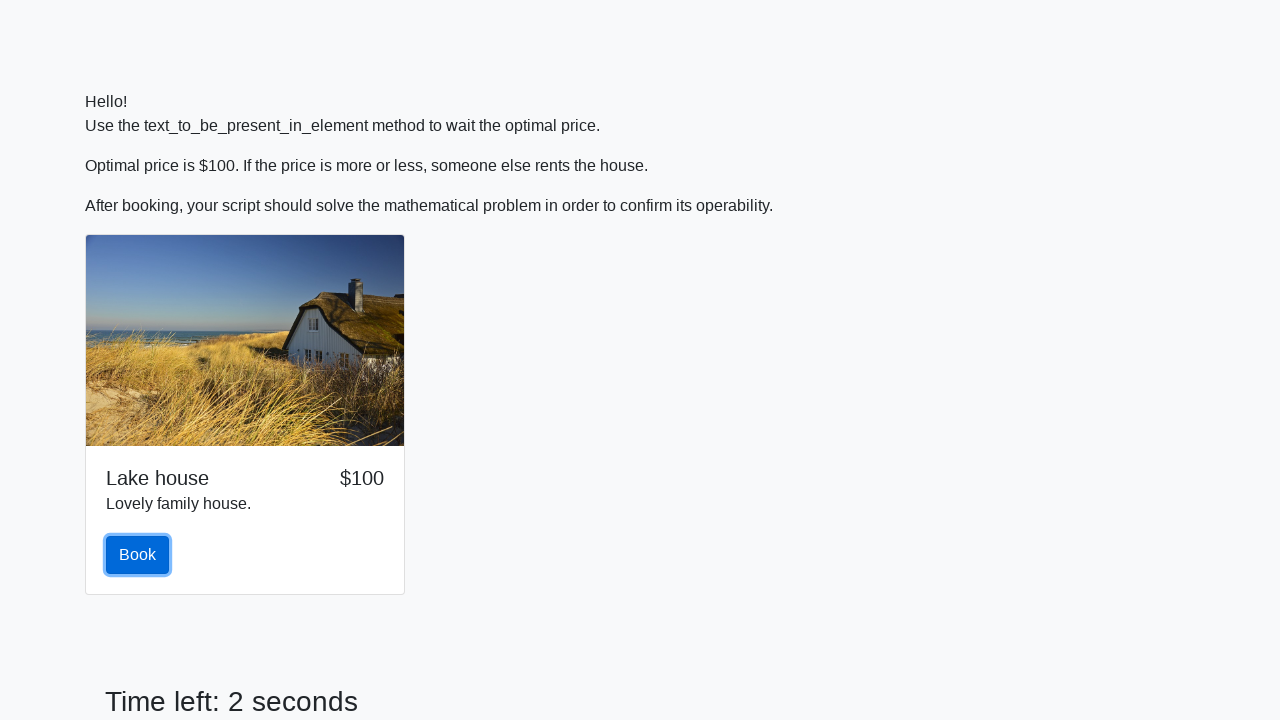

Calculated logarithmic expression result: 2.149202098385548
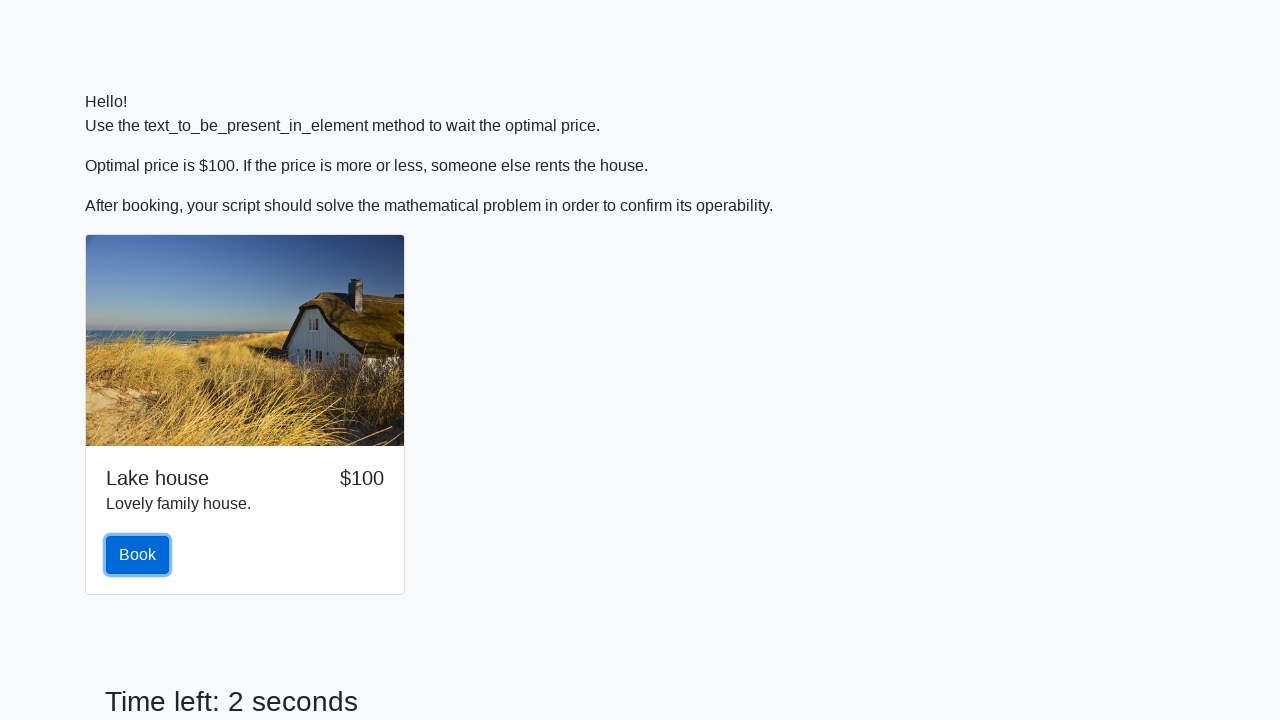

Filled answer field with calculated value: 2.149202098385548 on #answer
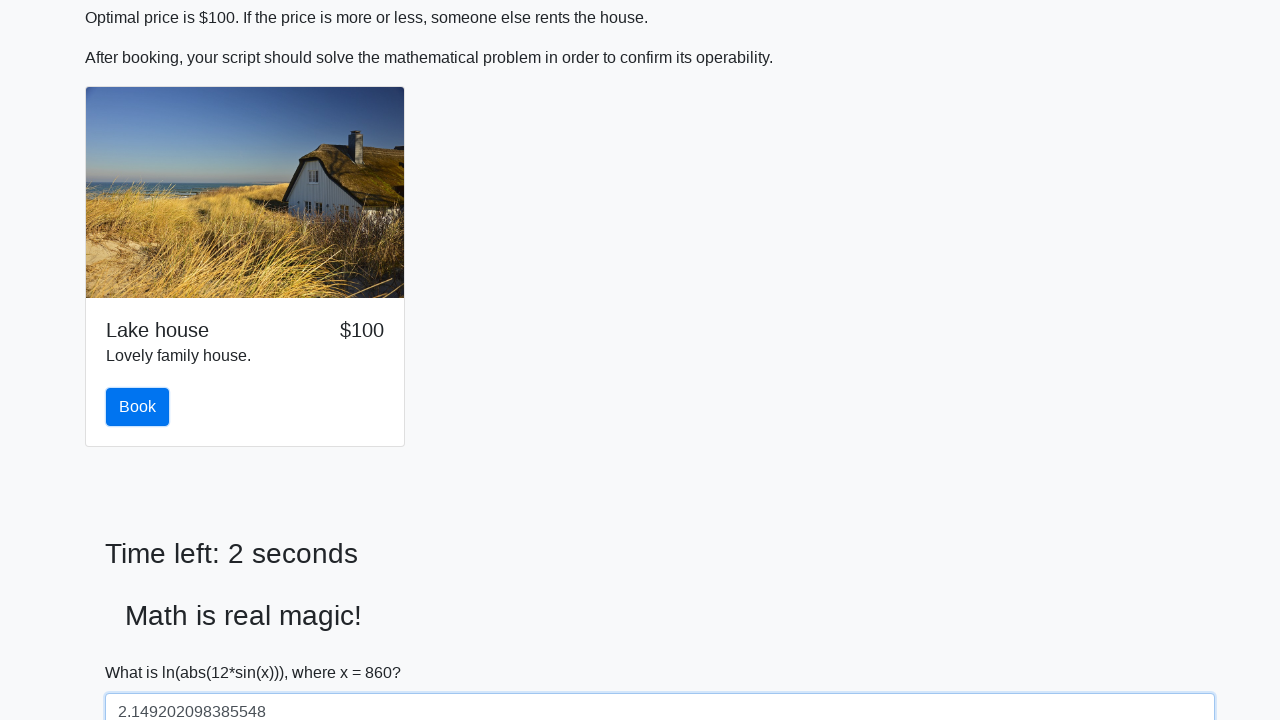

Clicked solve button to submit answer at (143, 651) on #solve
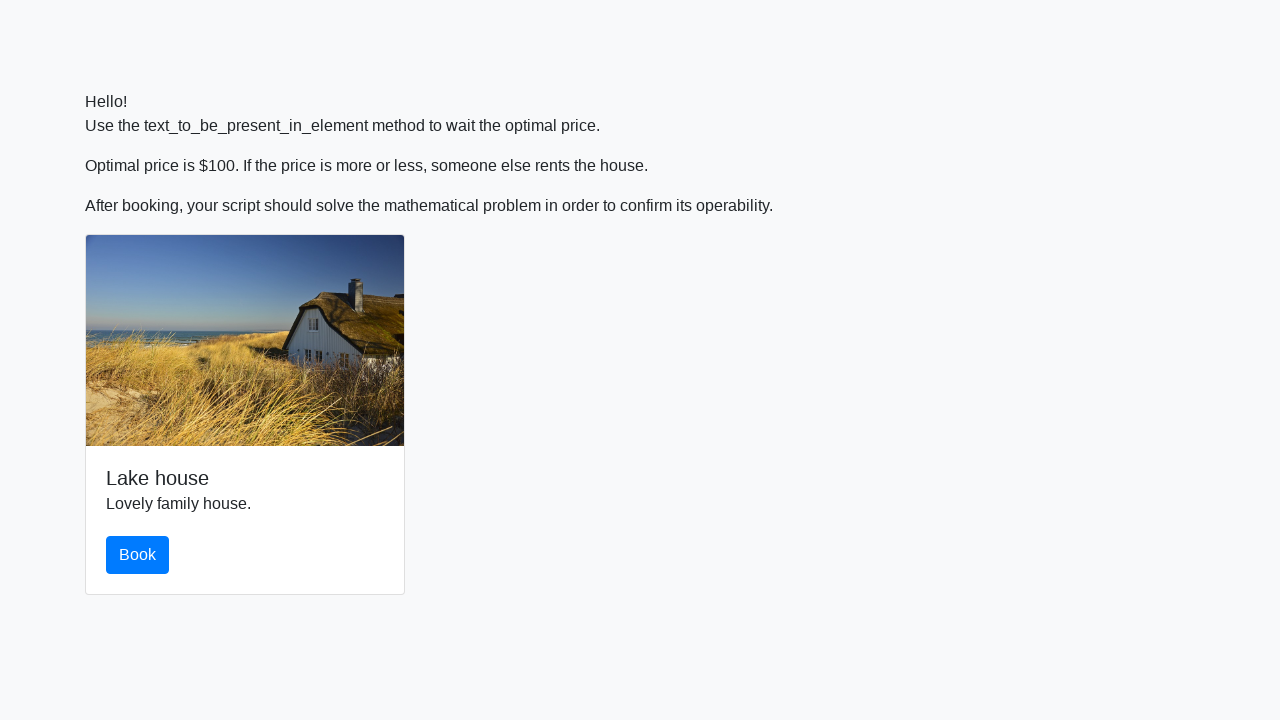

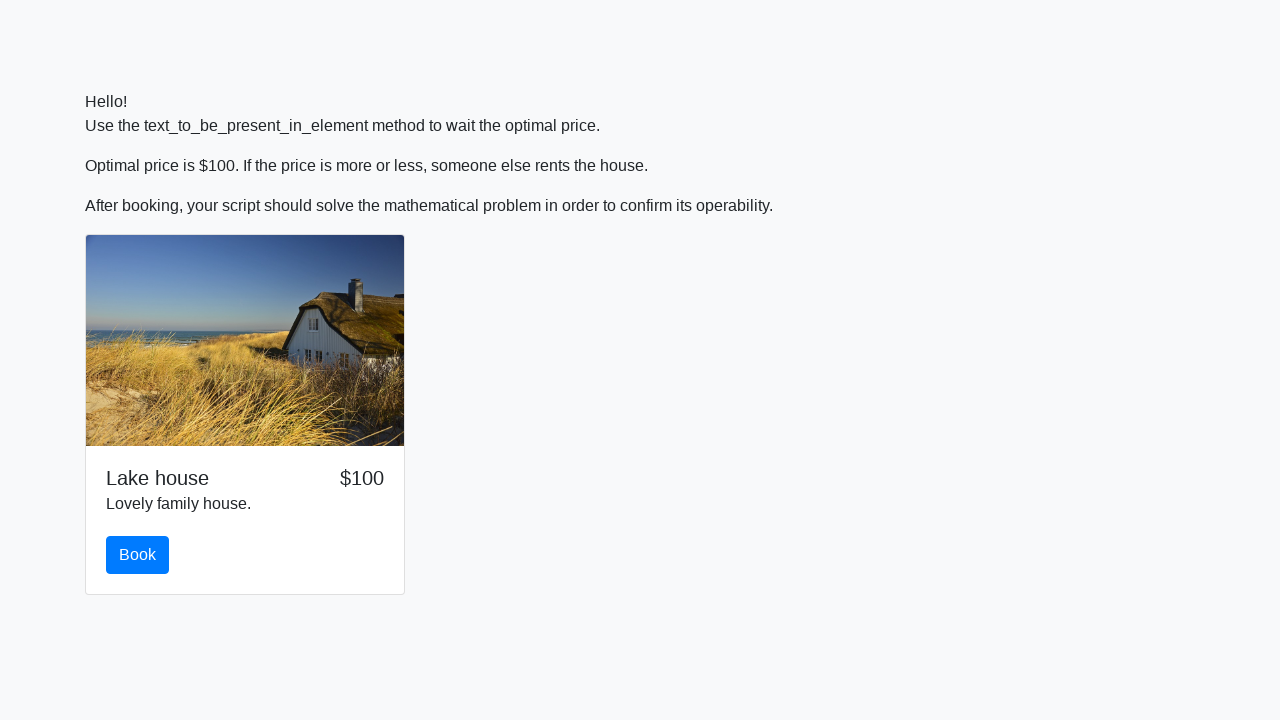